Tests drag and drop using click and hold, move to element, and release actions to drag a ball to a gate

Starting URL: https://javascript.info/article/mouse-drag-and-drop/ball4/

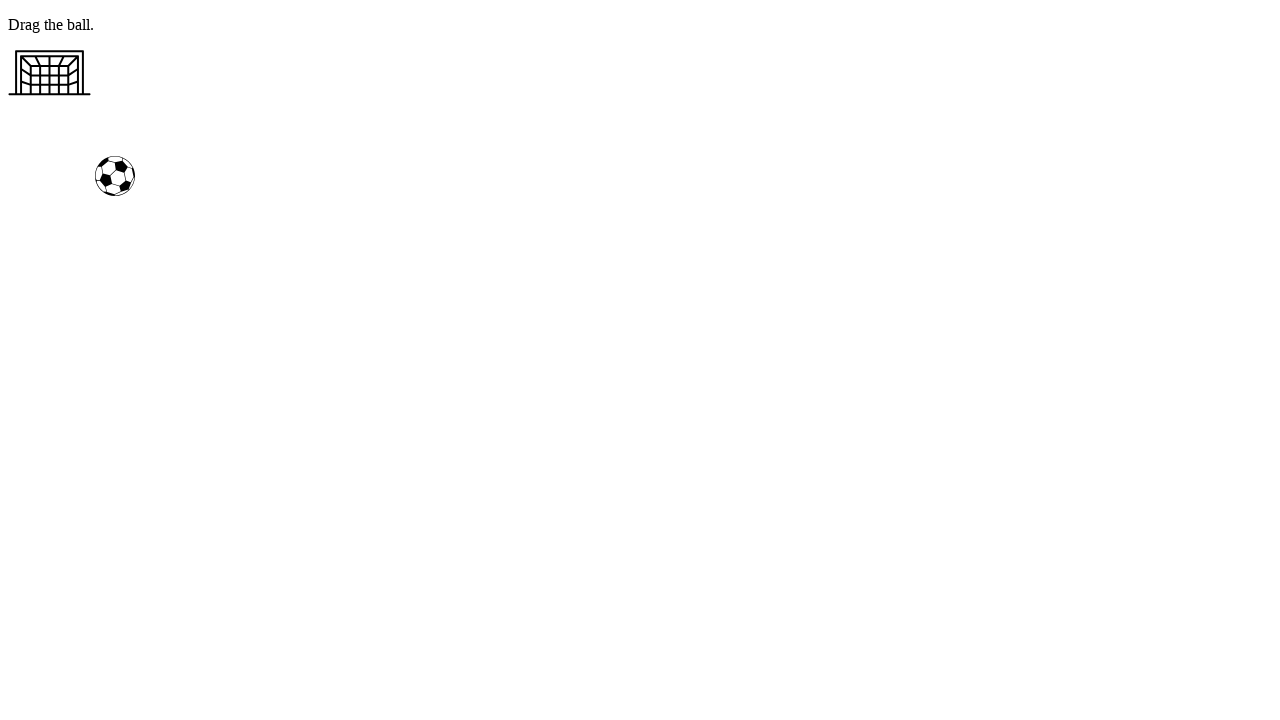

Located ball element
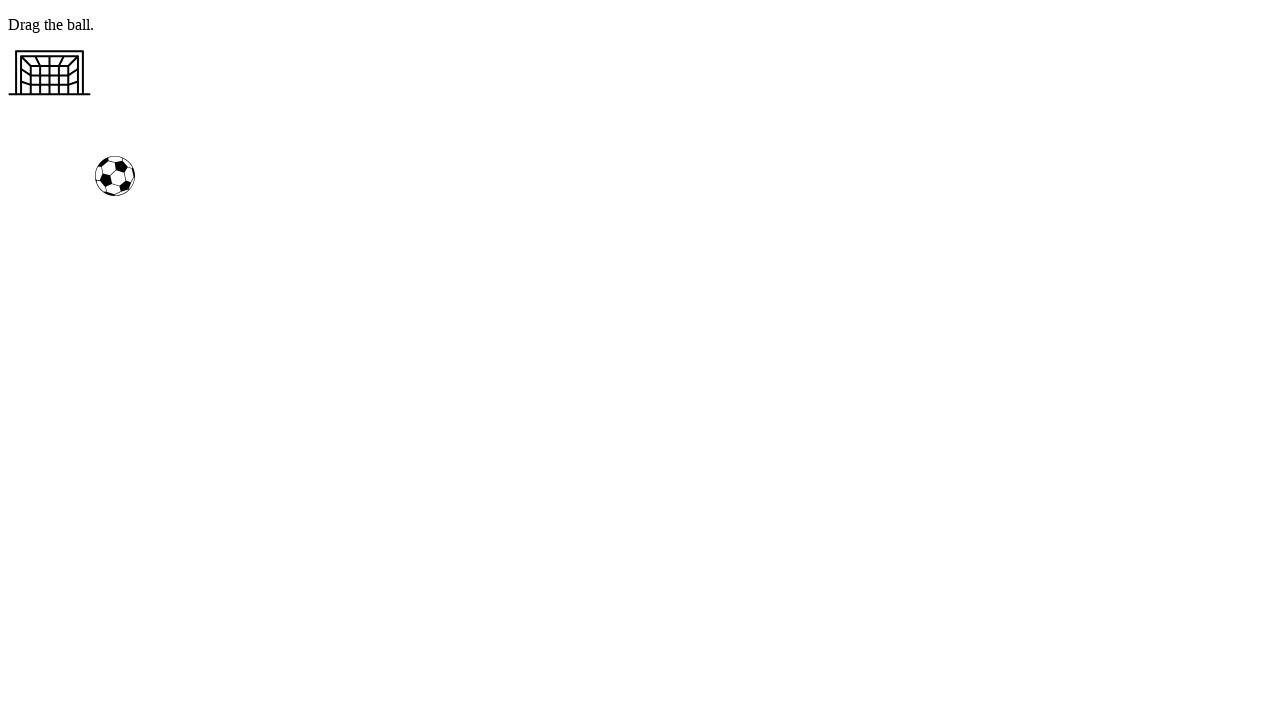

Located gate element
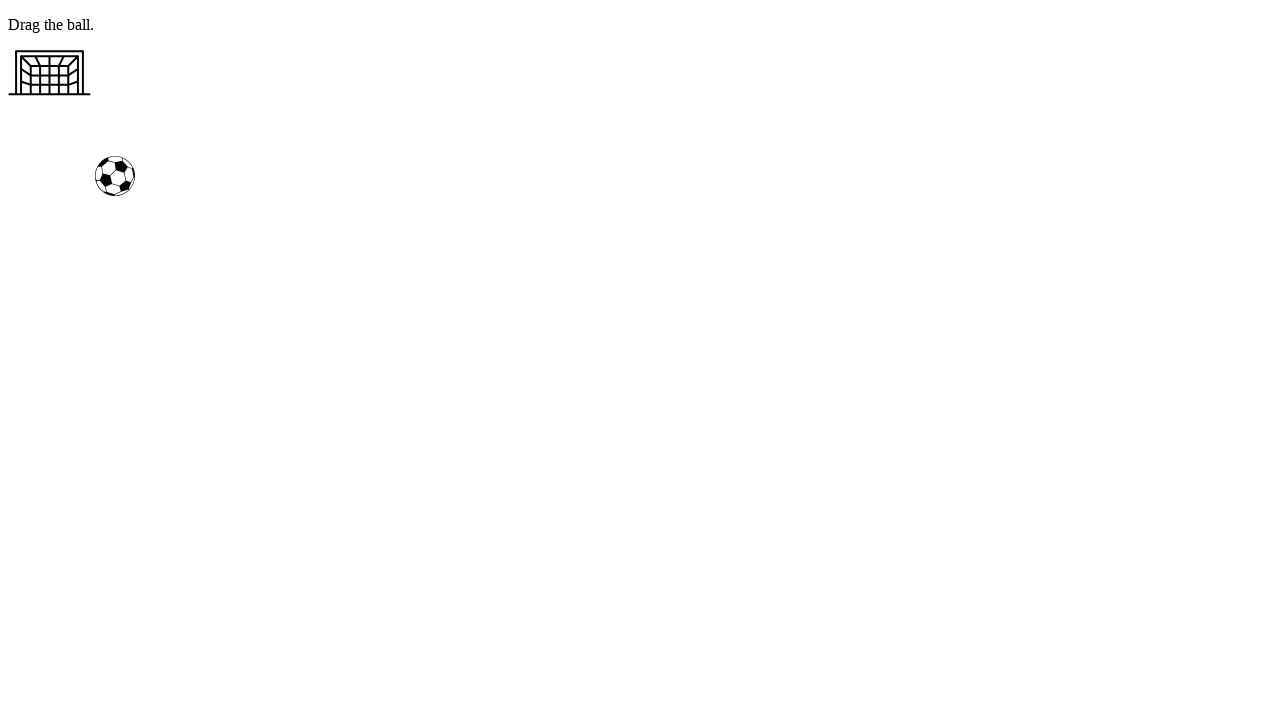

Retrieved gate bounding box coordinates
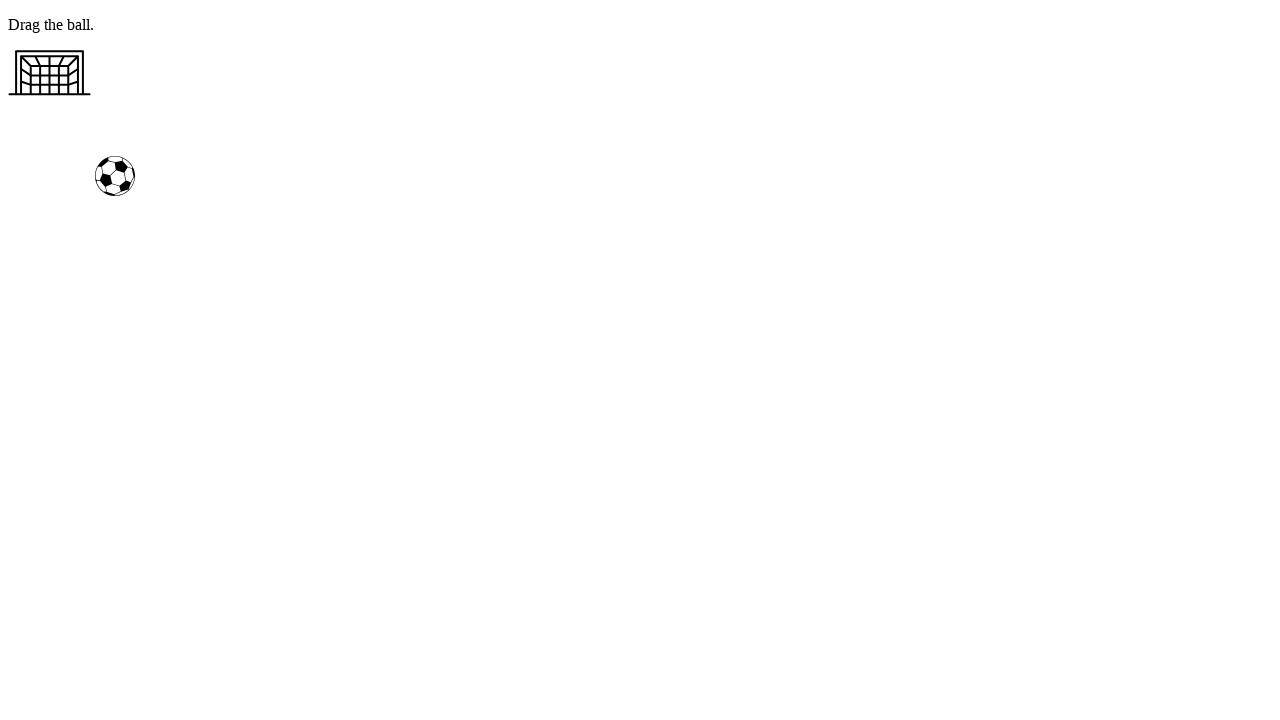

Hovered over ball element at (115, 176) on #ball
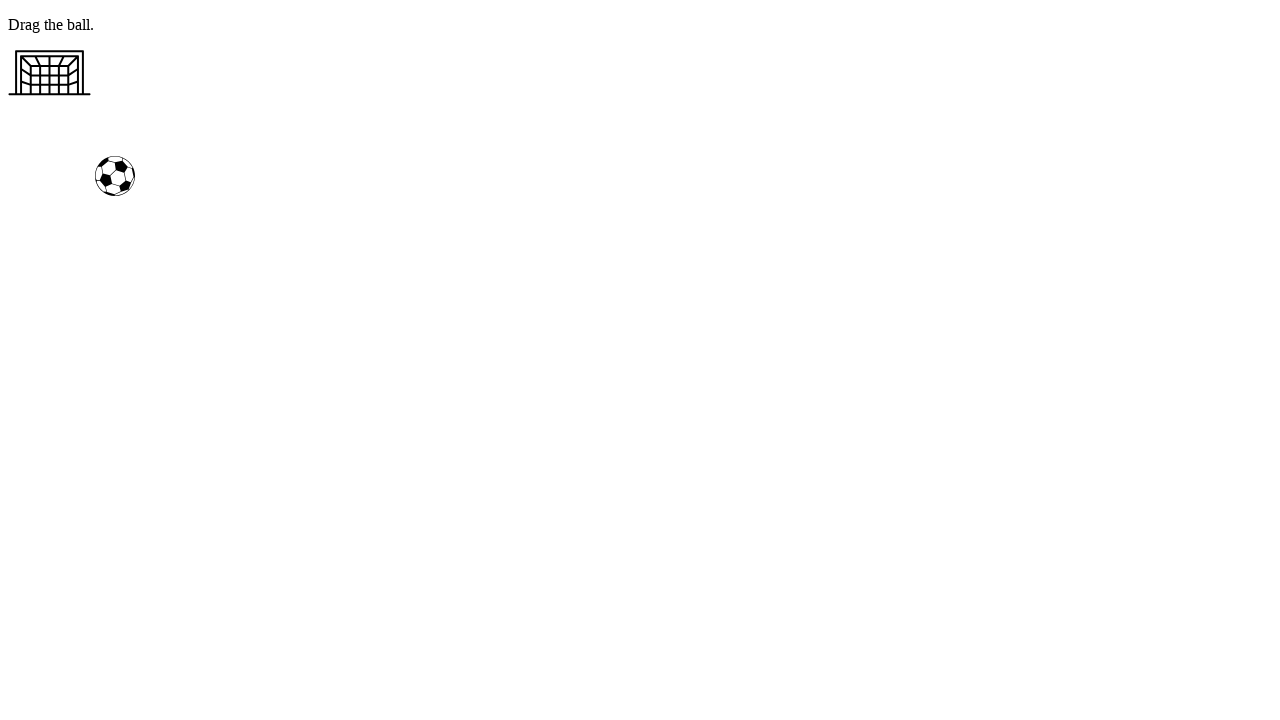

Pressed mouse button down on ball at (115, 176)
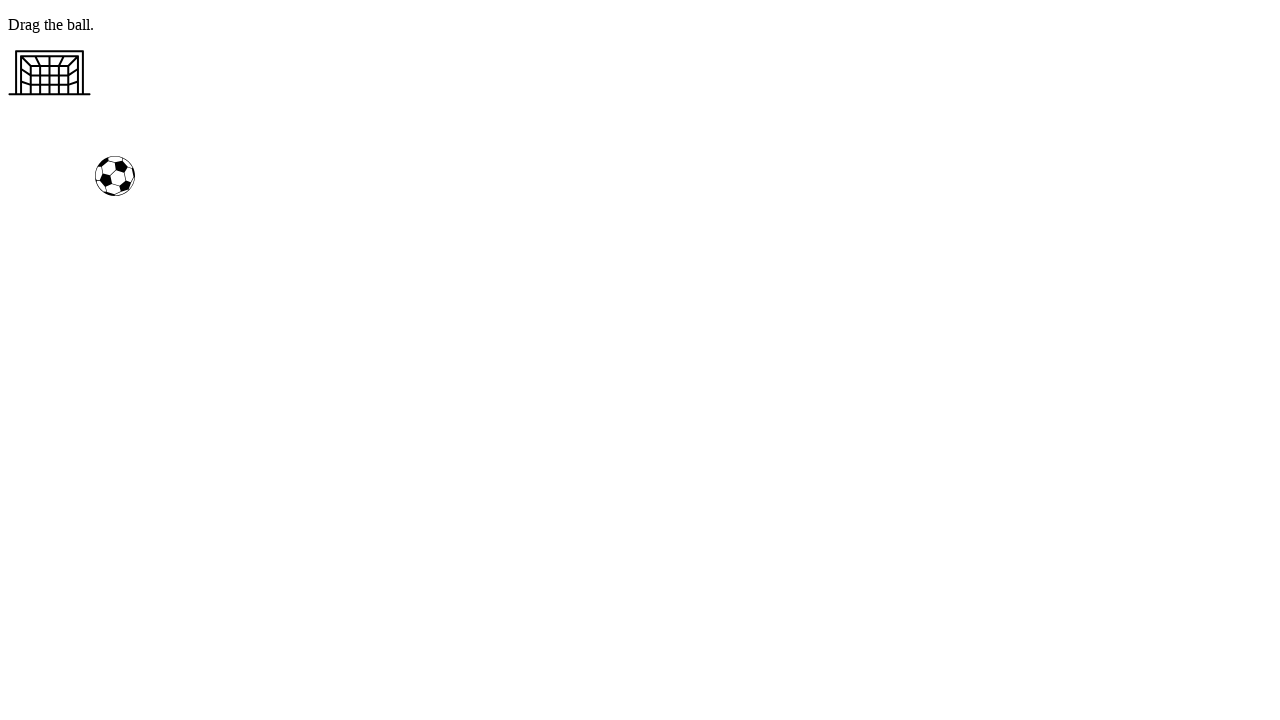

Moved mouse to center of gate element at (50, 73)
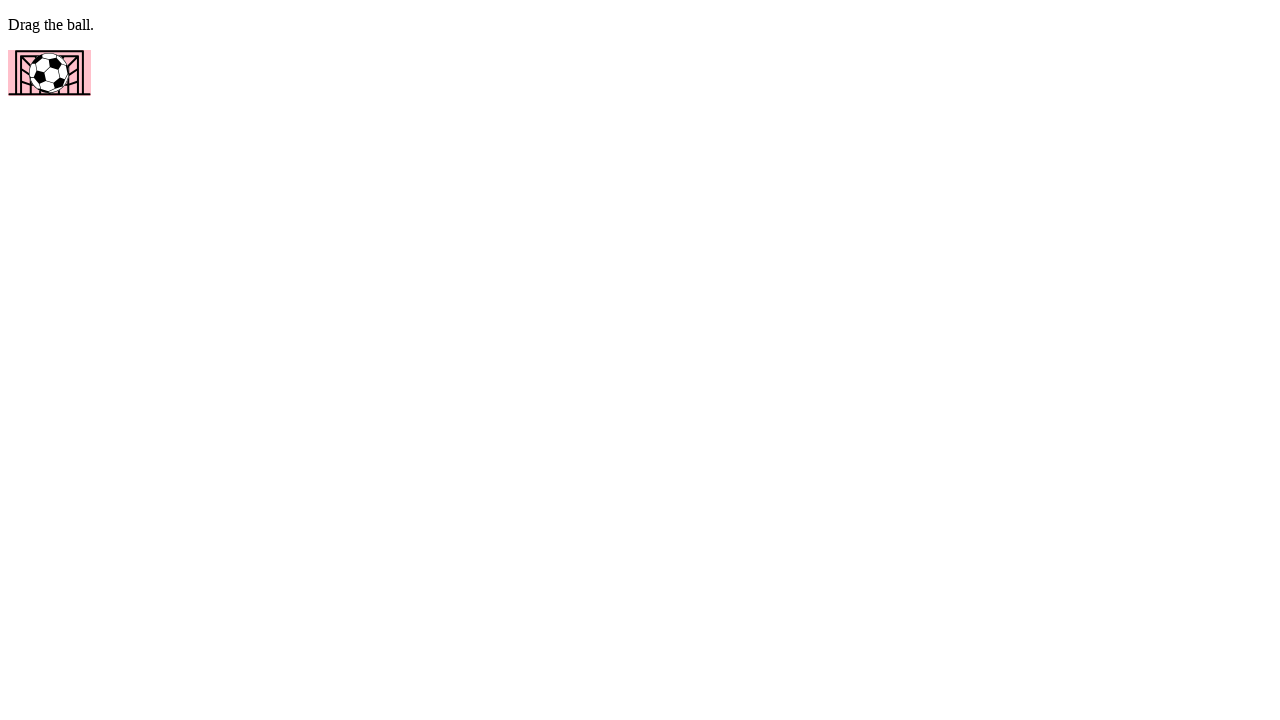

Released mouse button to drop ball on gate at (50, 73)
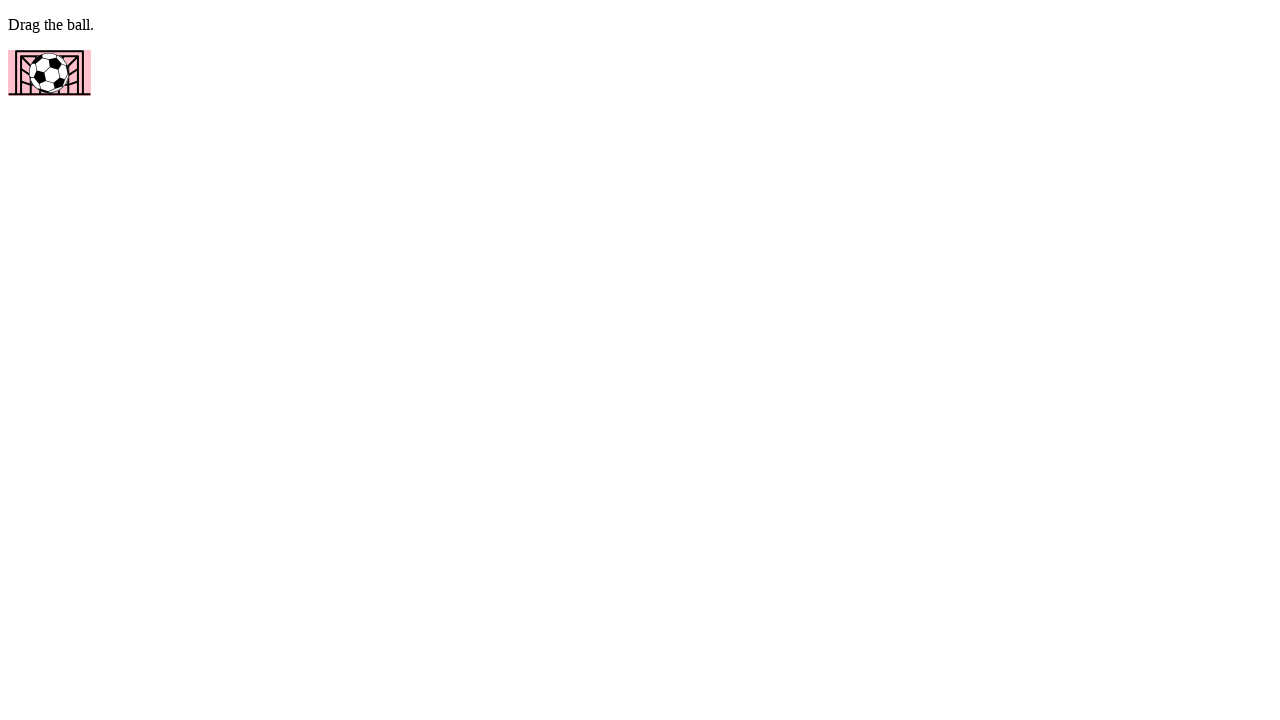

Verified gate background changed to pink
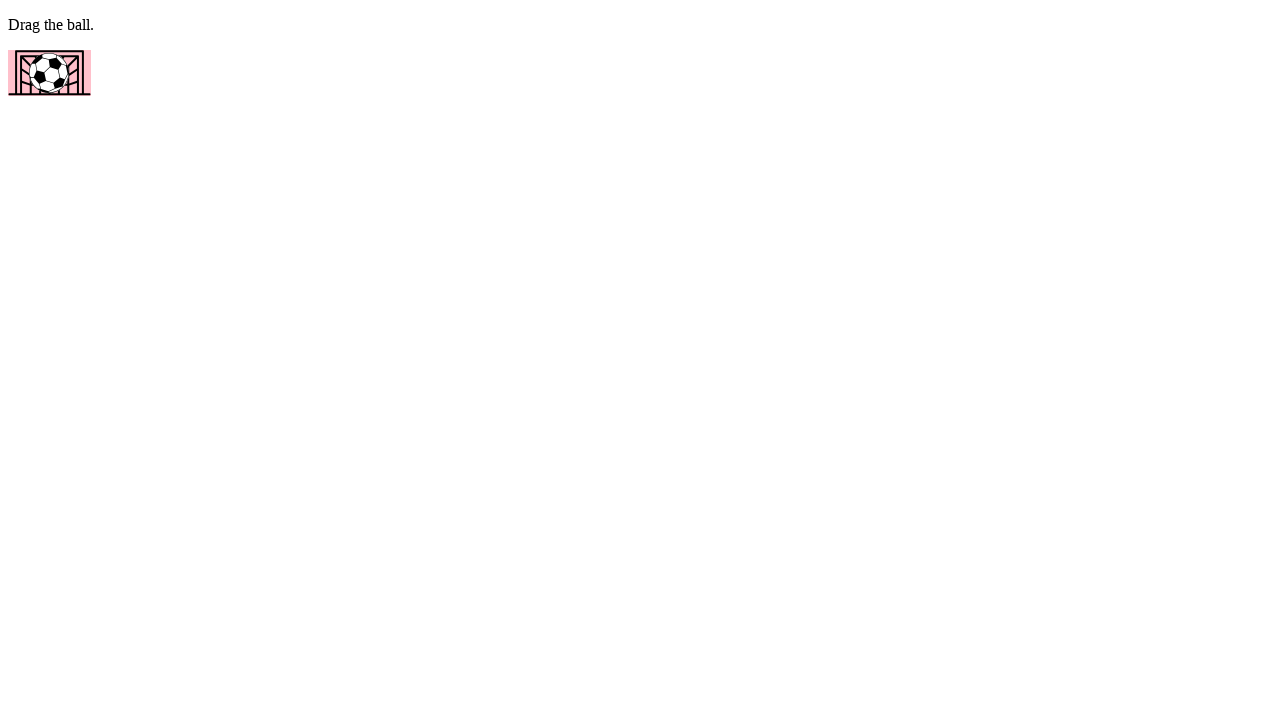

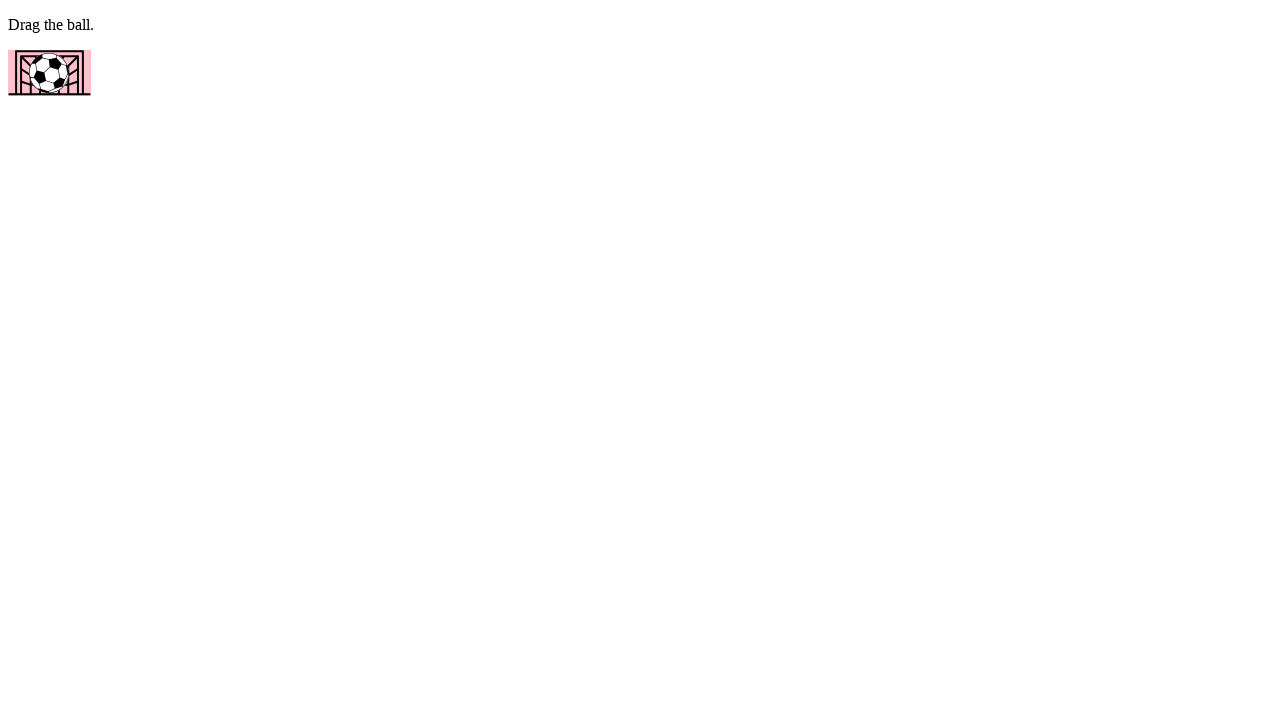